Tests multiple window handling by navigating to a page, opening a new window, switching between parent and child windows, and verifying content in each window.

Starting URL: https://the-internet.herokuapp.com/

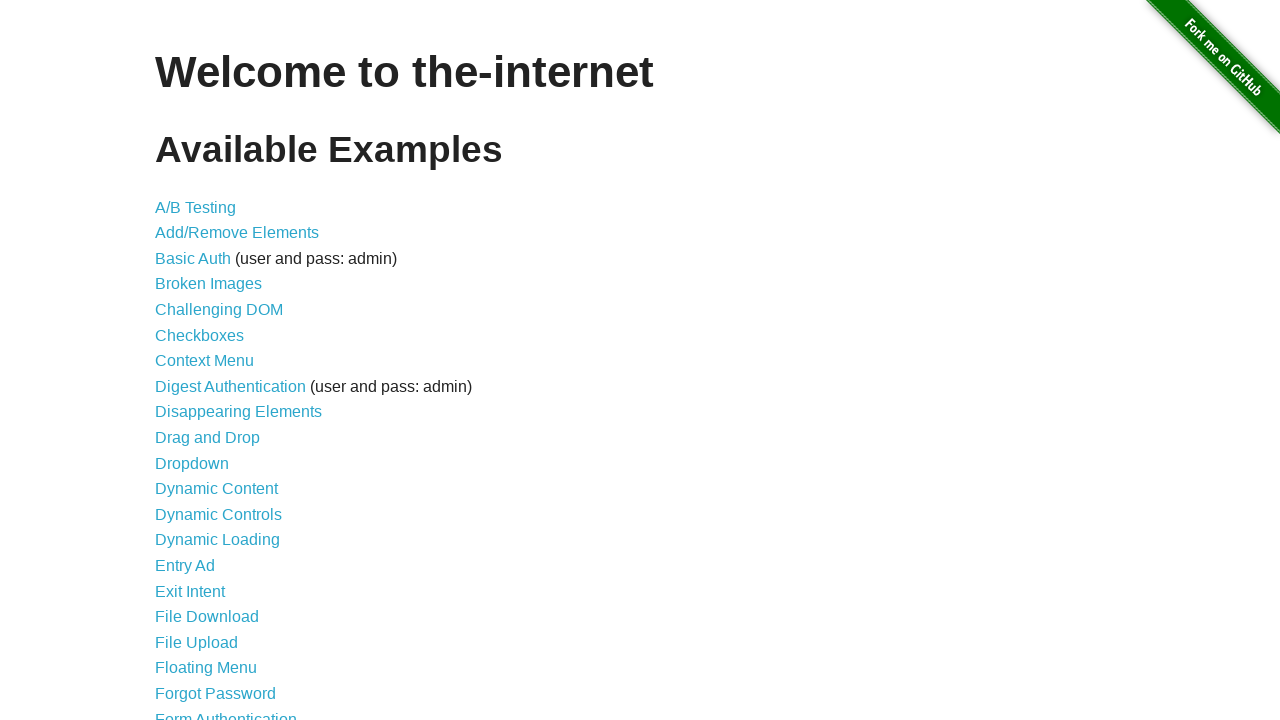

Clicked on 'Multiple Windows' link at (218, 369) on a[href='/windows']
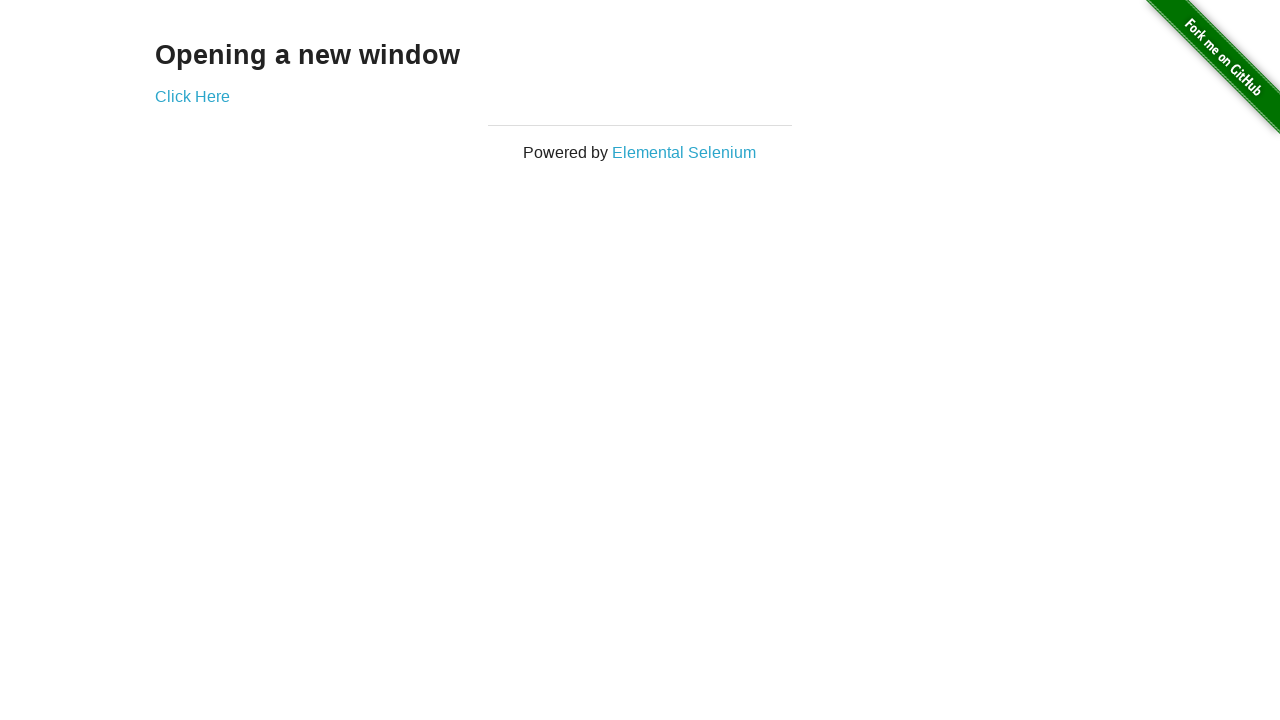

Clicked link to open new window at (192, 96) on a[href='/windows/new']
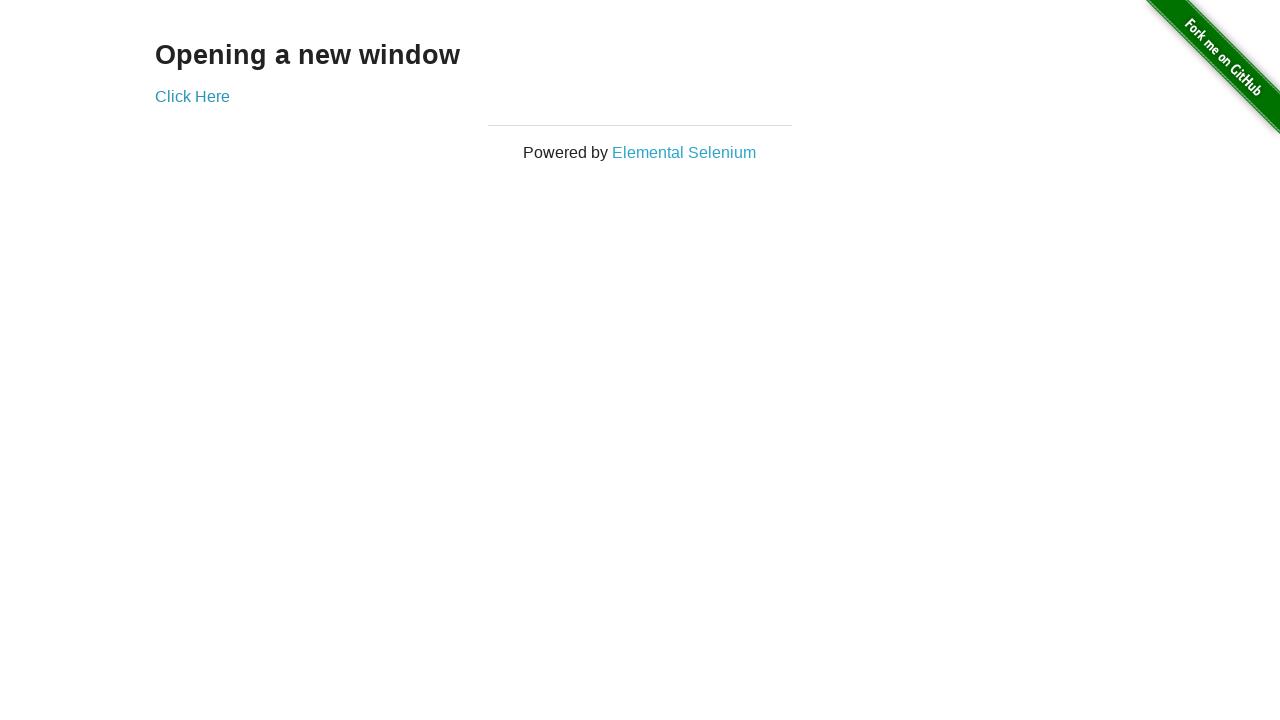

Captured new child window page object
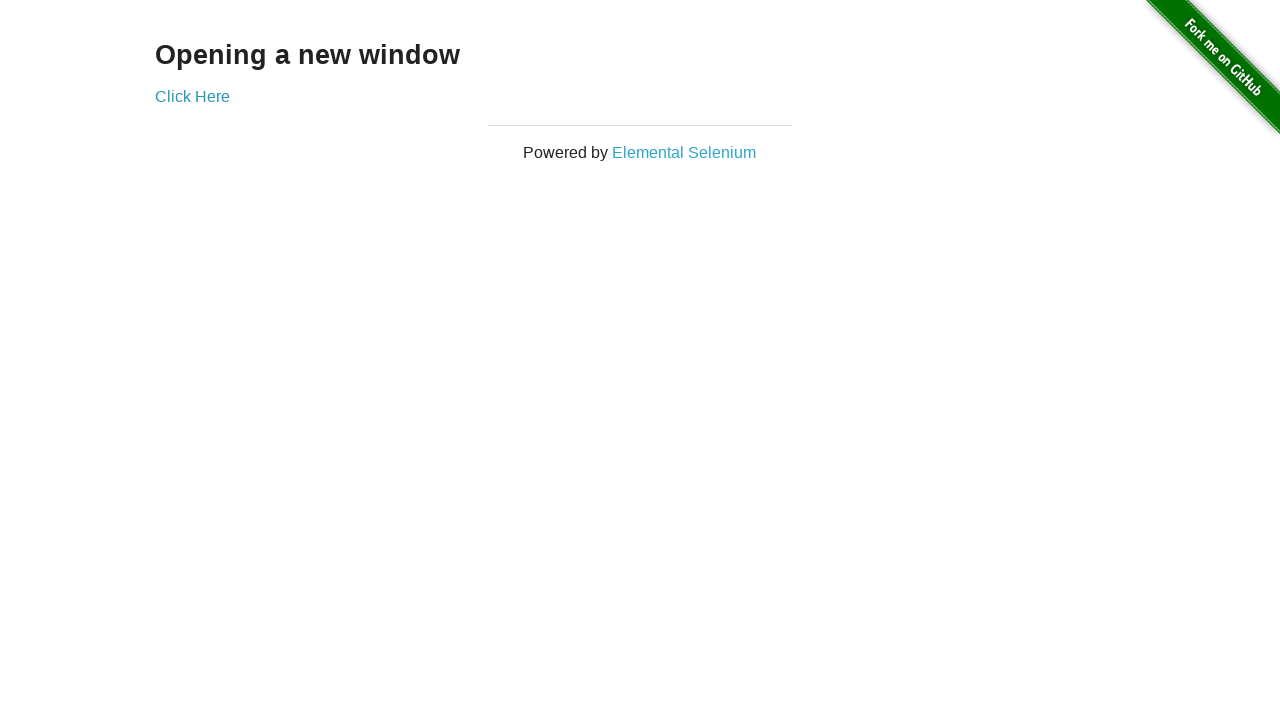

Child window fully loaded
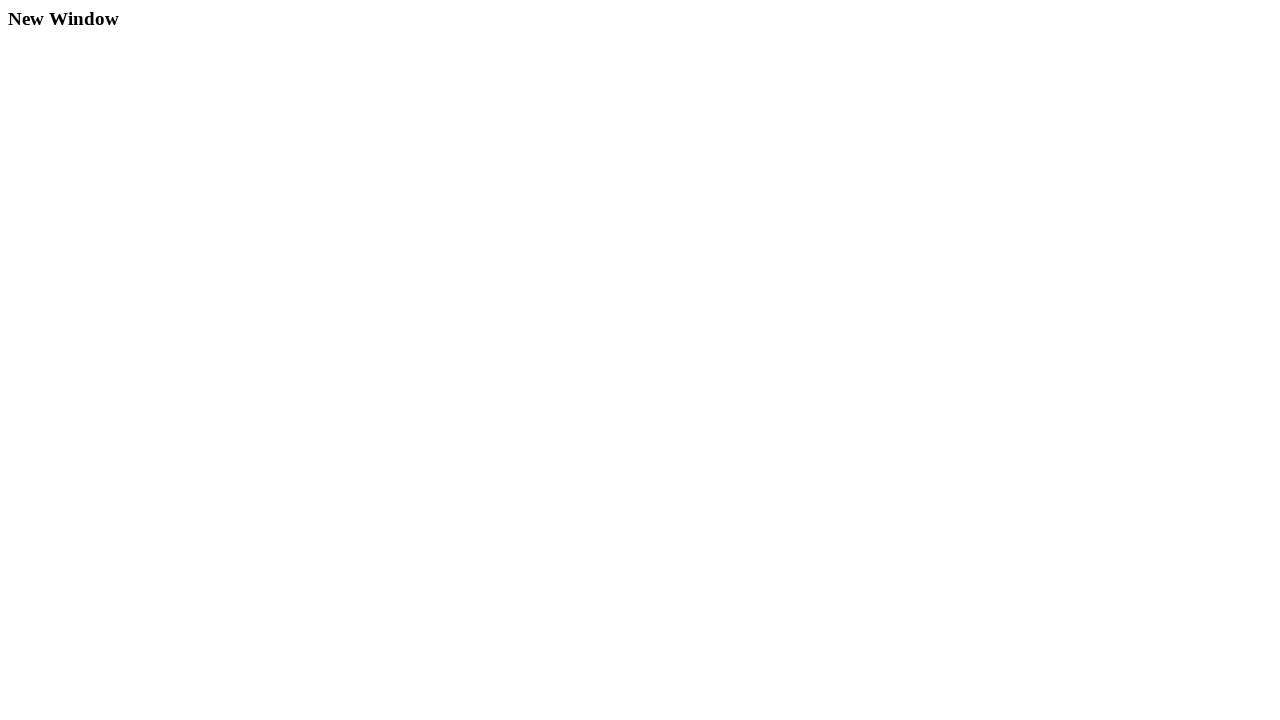

Verified h3 element exists in child window
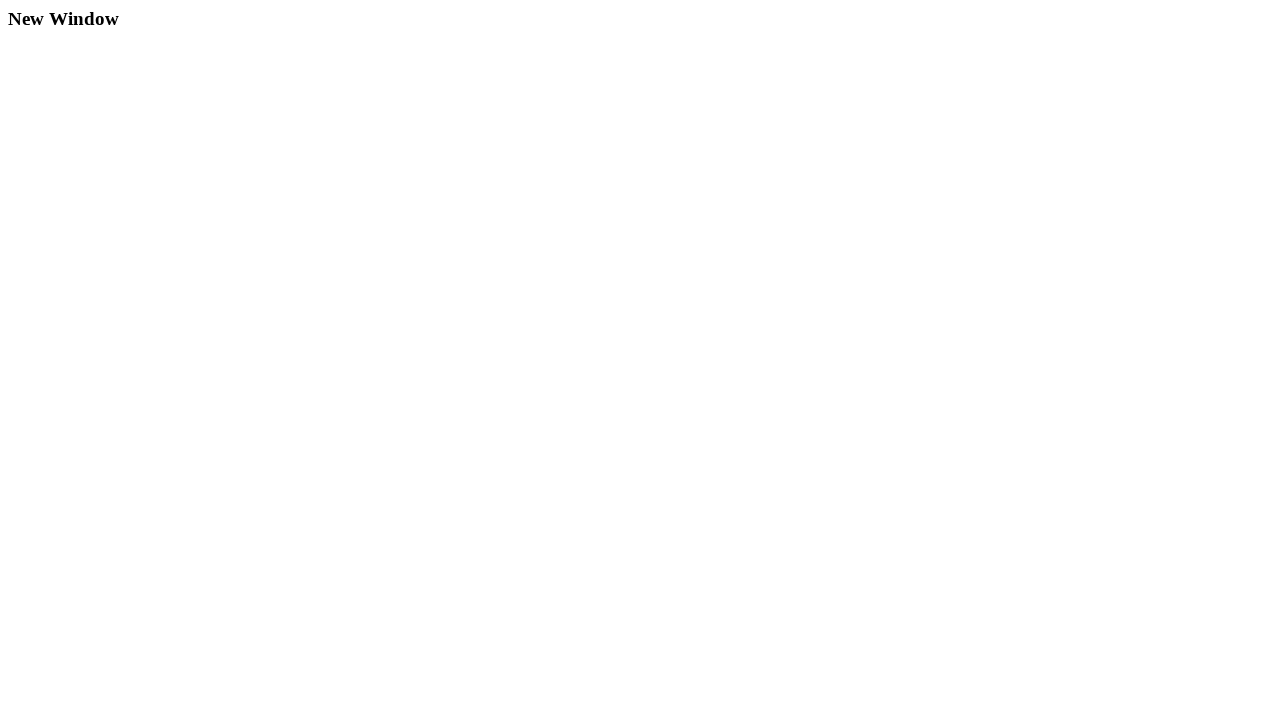

Verified #content h3 element exists in parent window
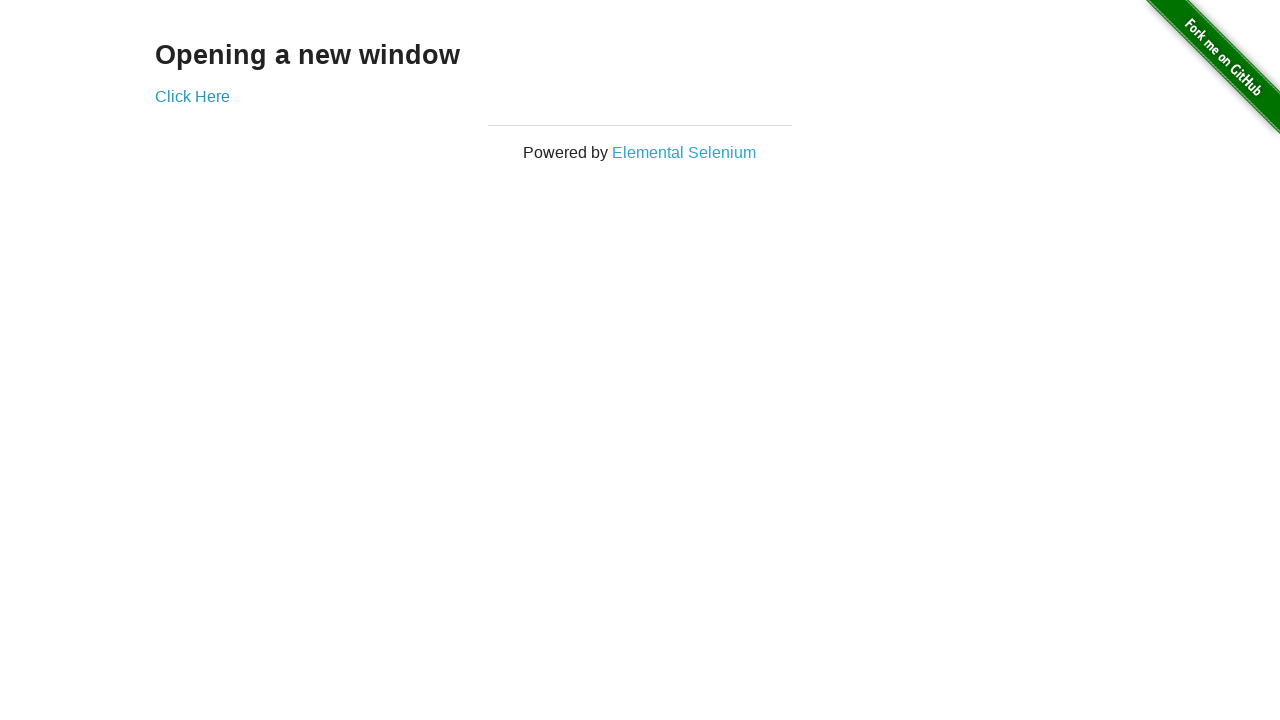

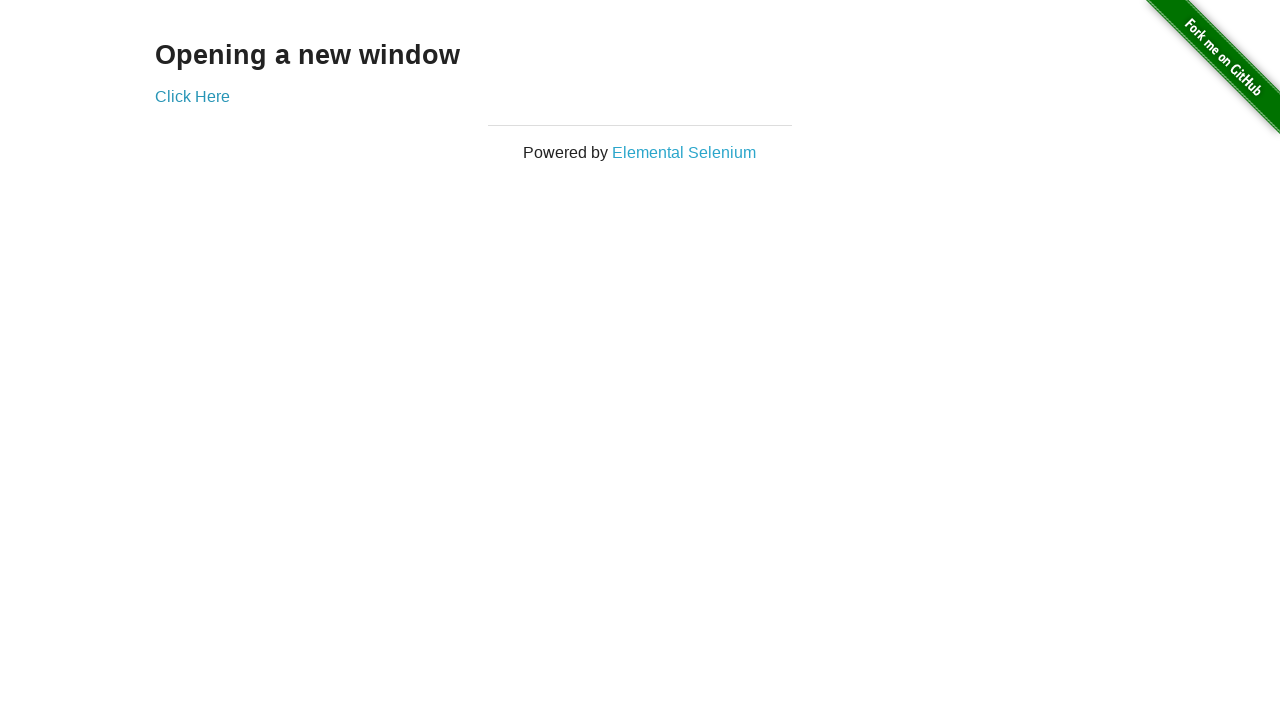